Tests opening a new browser tab and navigating to the same URL in the new tab

Starting URL: https://demo.guru99.com/test/newtours/

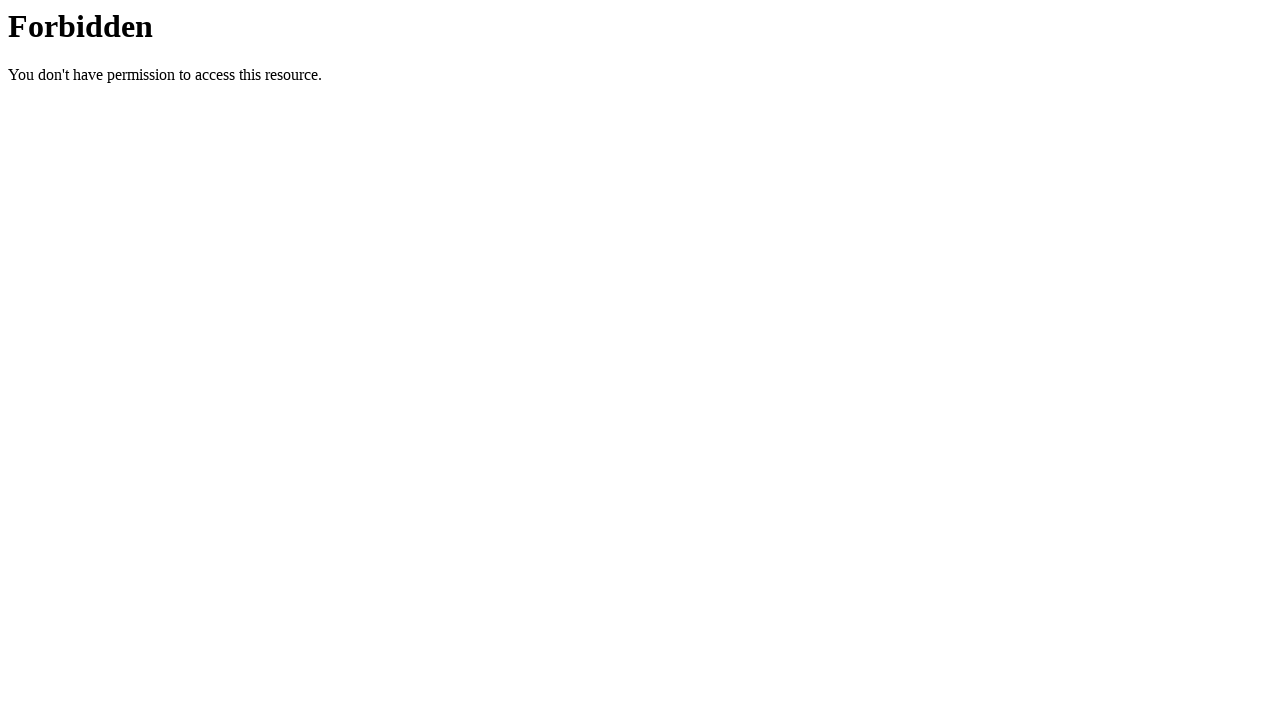

Opened a new browser tab in the same context
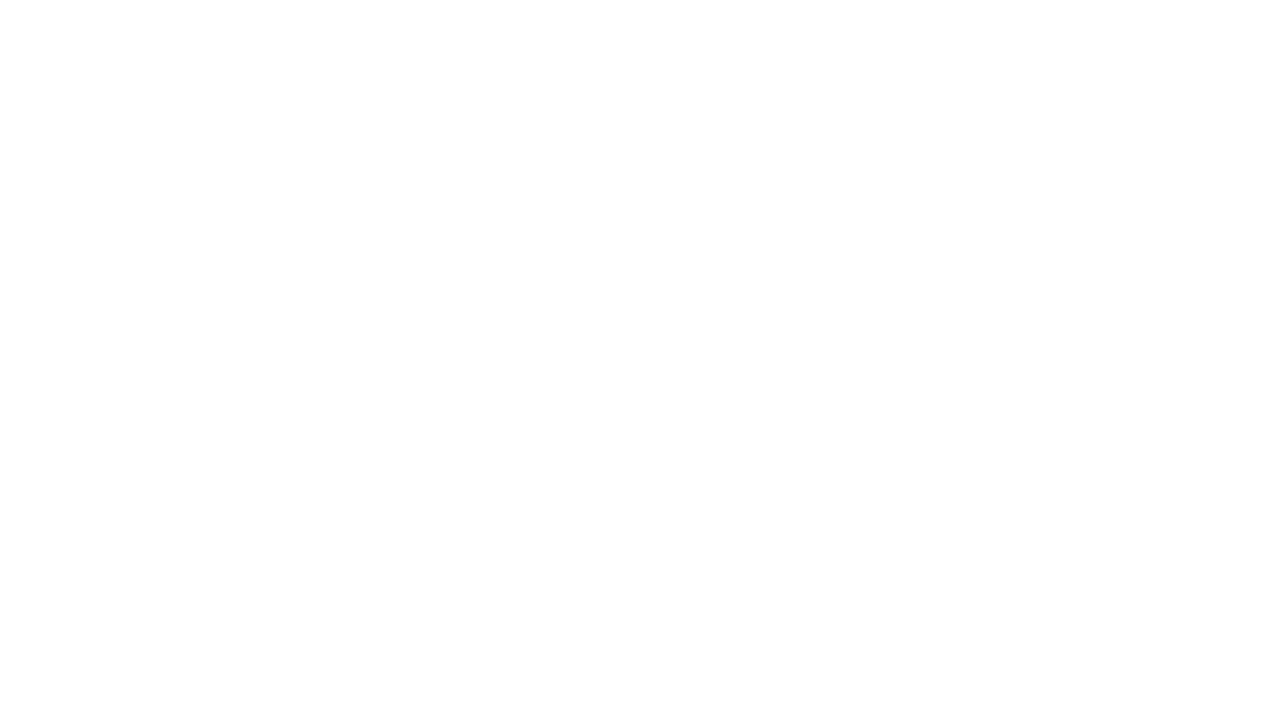

Navigated to https://demo.guru99.com/test/newtours/ in the new tab
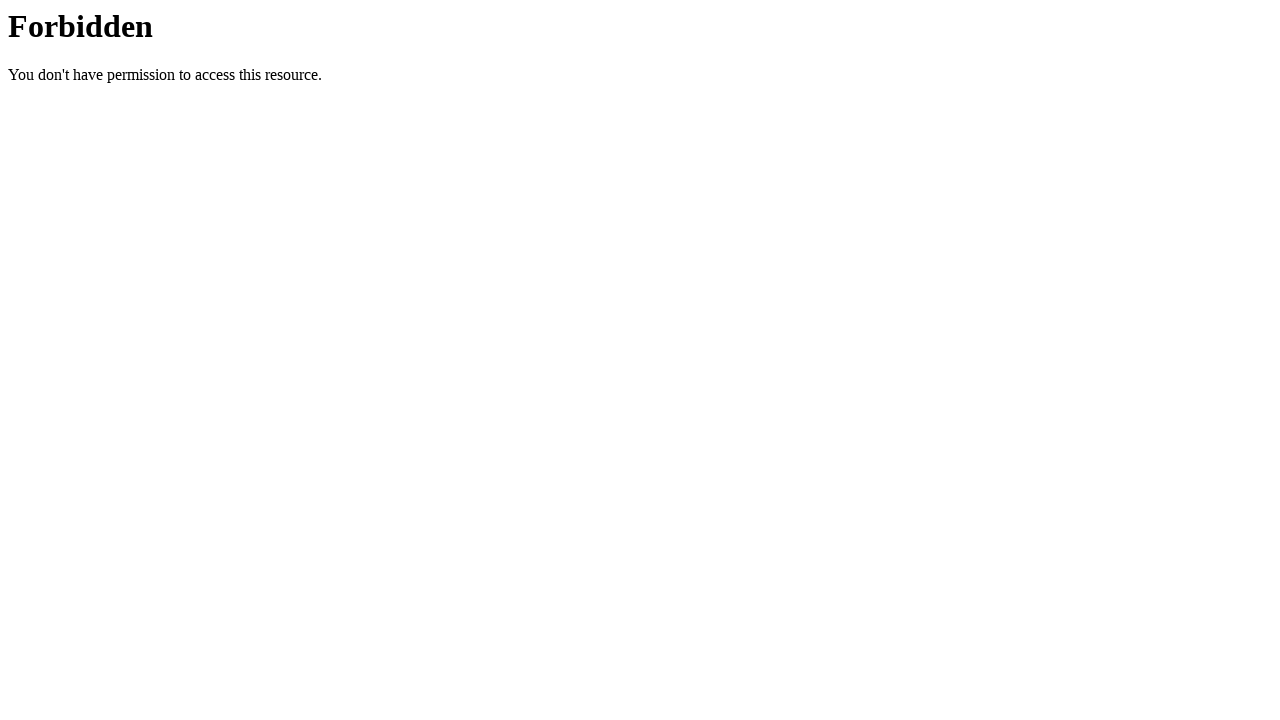

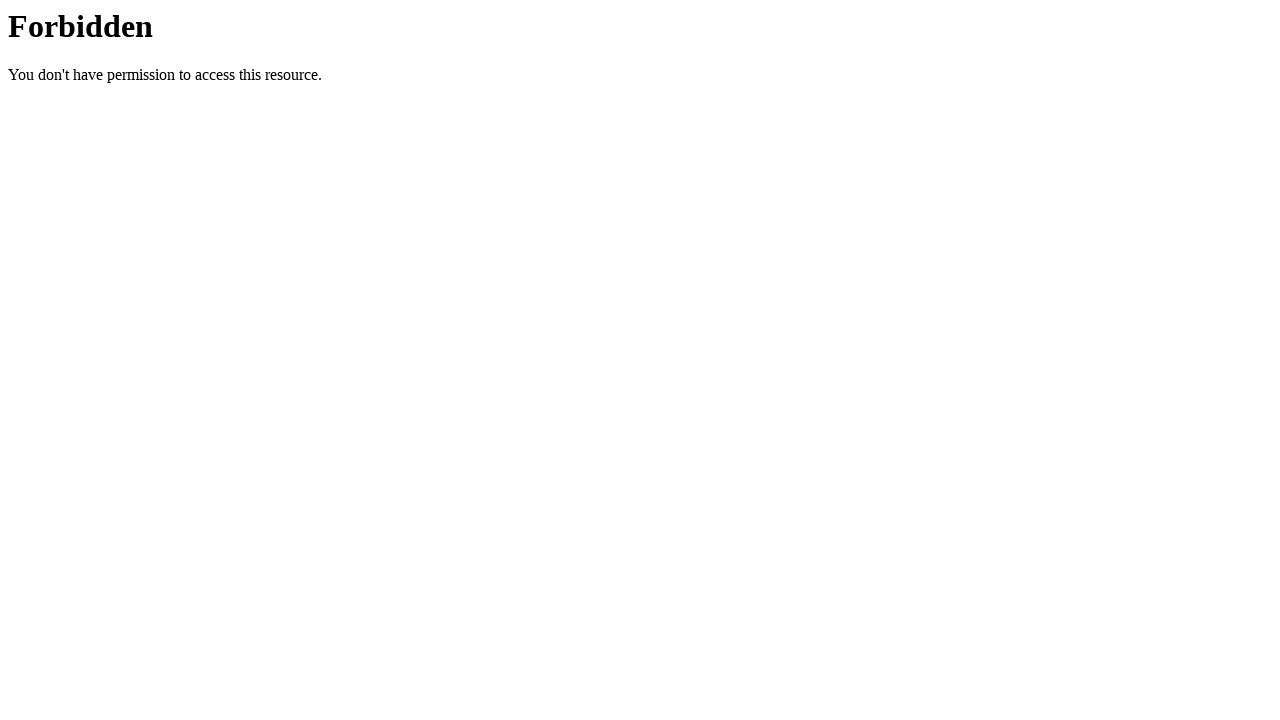